Navigates to the erail.in train schedule page showing trains between New Delhi and Bangalore Cantonment, and verifies that the train listing table loads successfully.

Starting URL: https://erail.in/trains-between-stations/new-delhi-NDLS/bangalore-cant-BNC

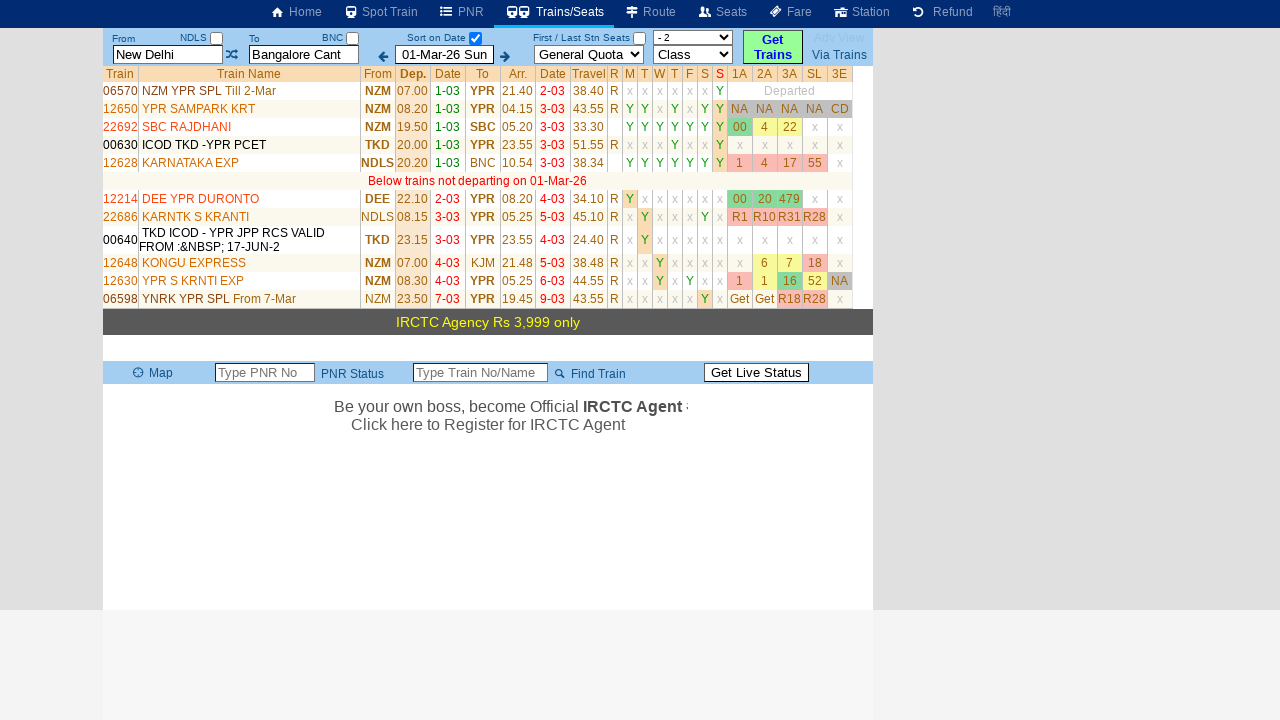

Train schedule table loaded successfully
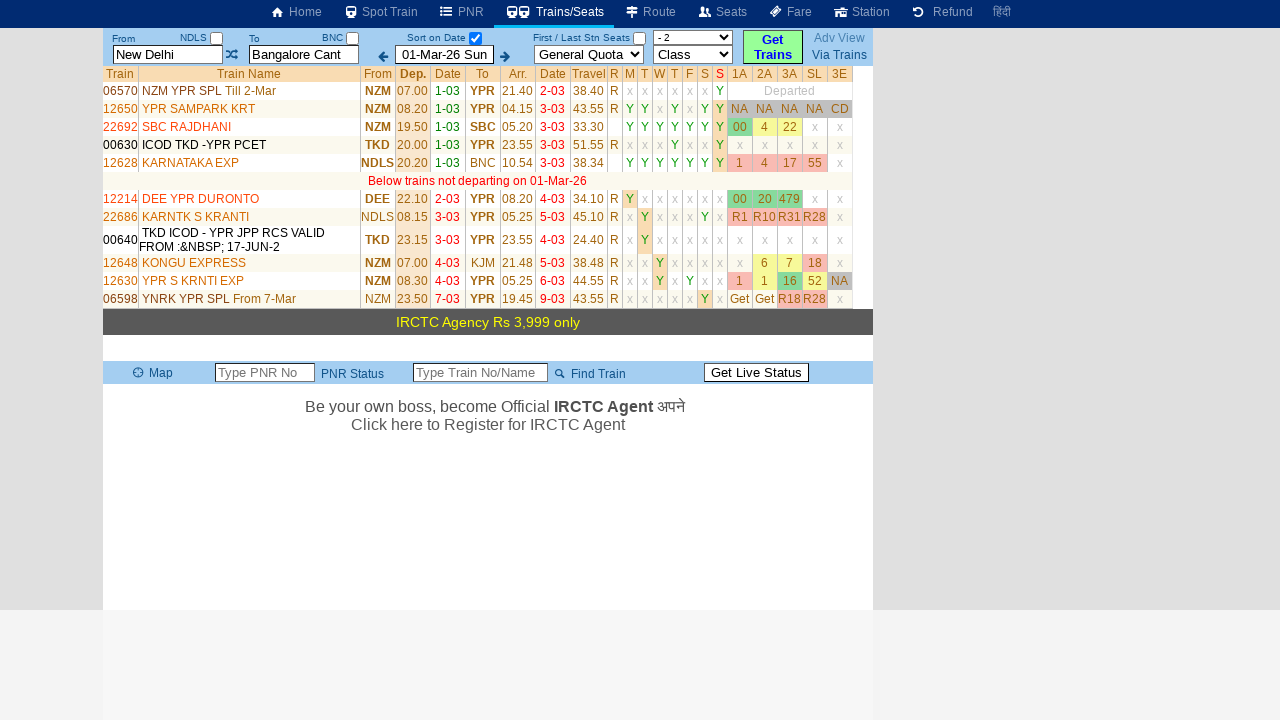

Located train table cells
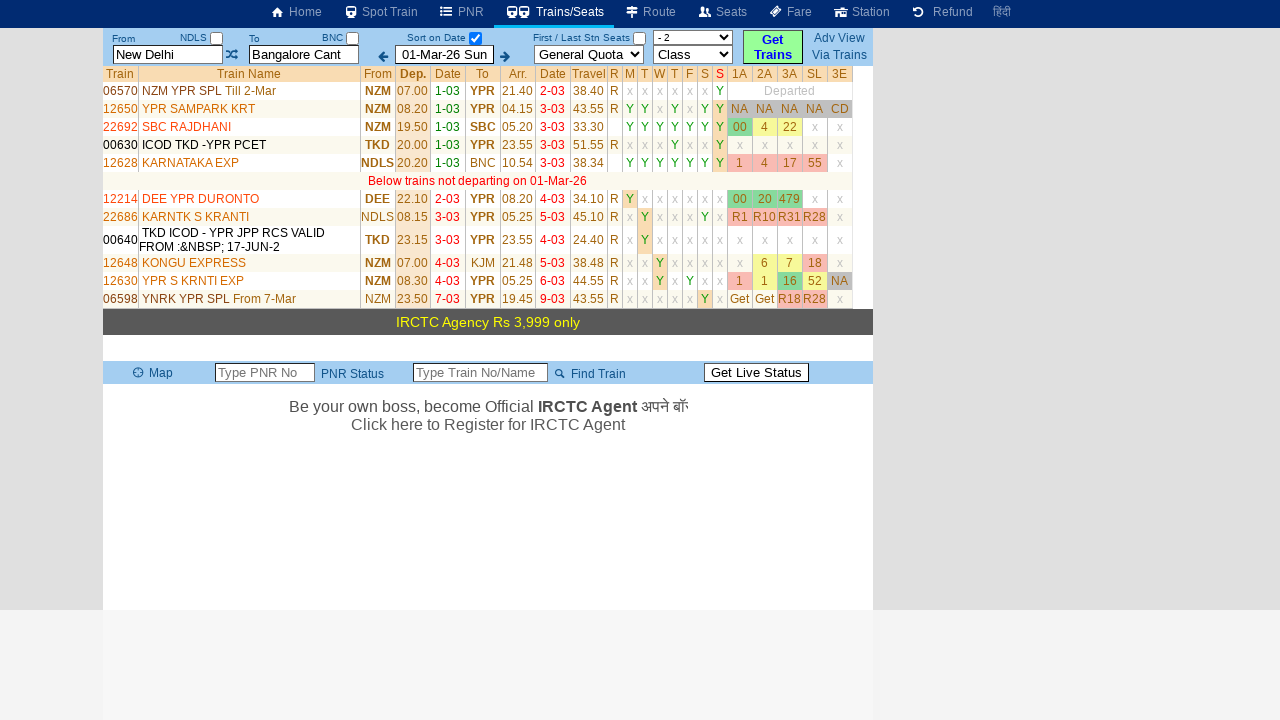

First train cell became visible - table verification complete
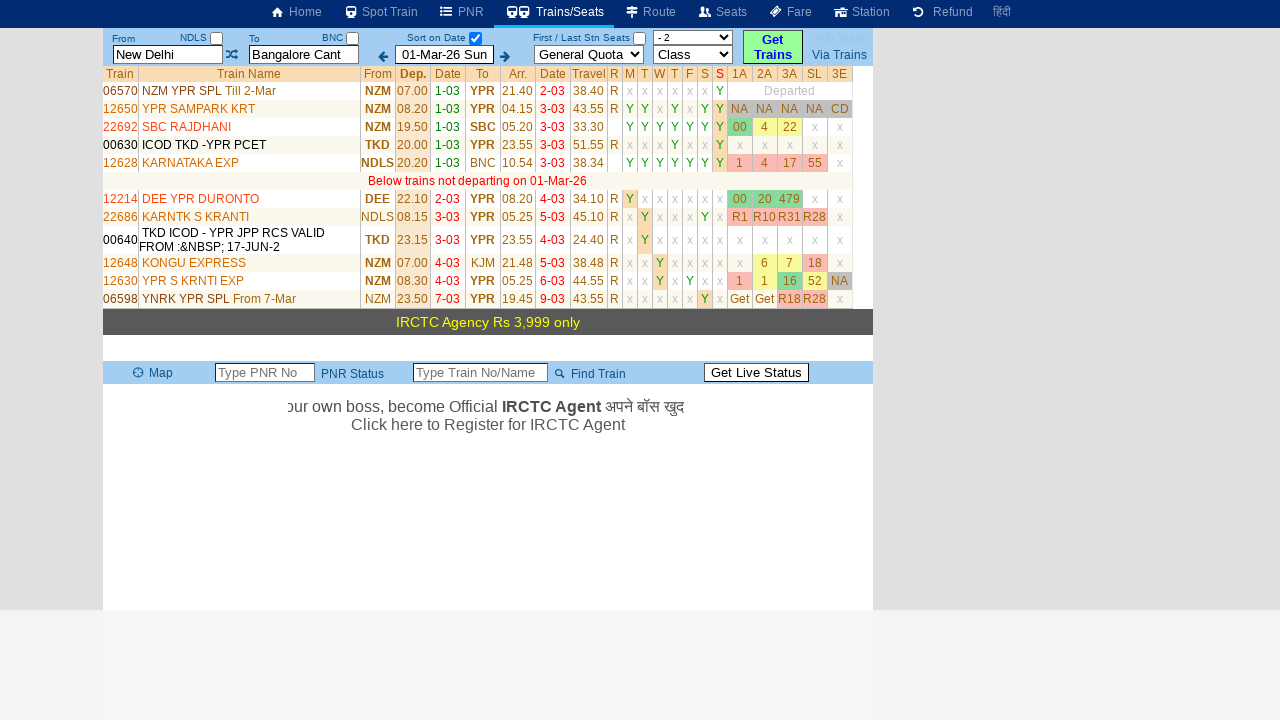

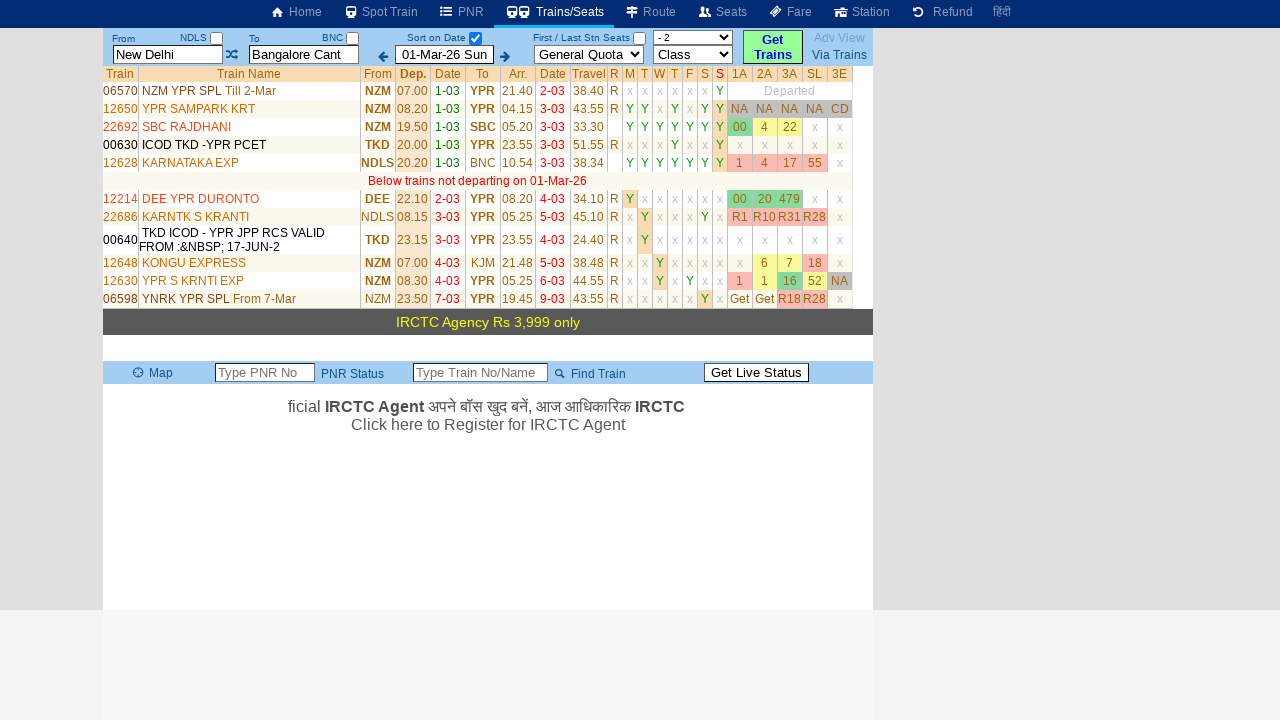